Navigates to a mortgage calculator website and scrolls down the page to view loan information section

Starting URL: https://www.mortgagecalculator.org

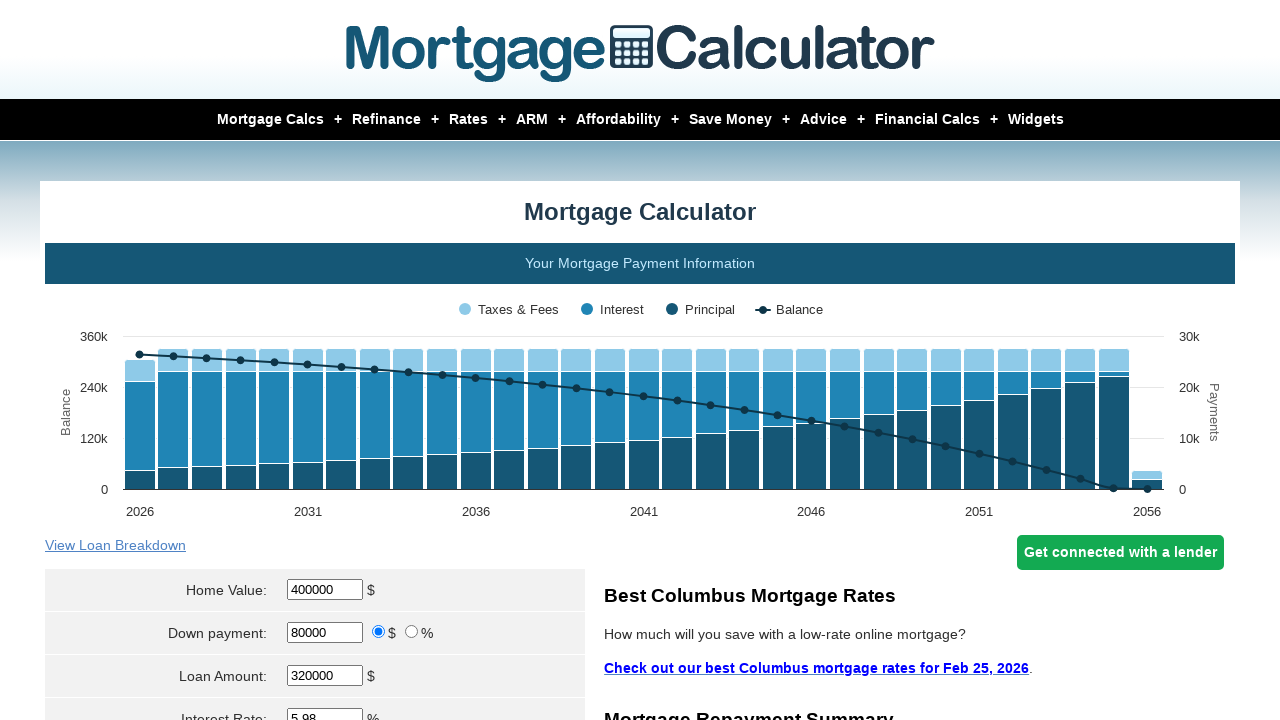

Navigated to mortgage calculator website
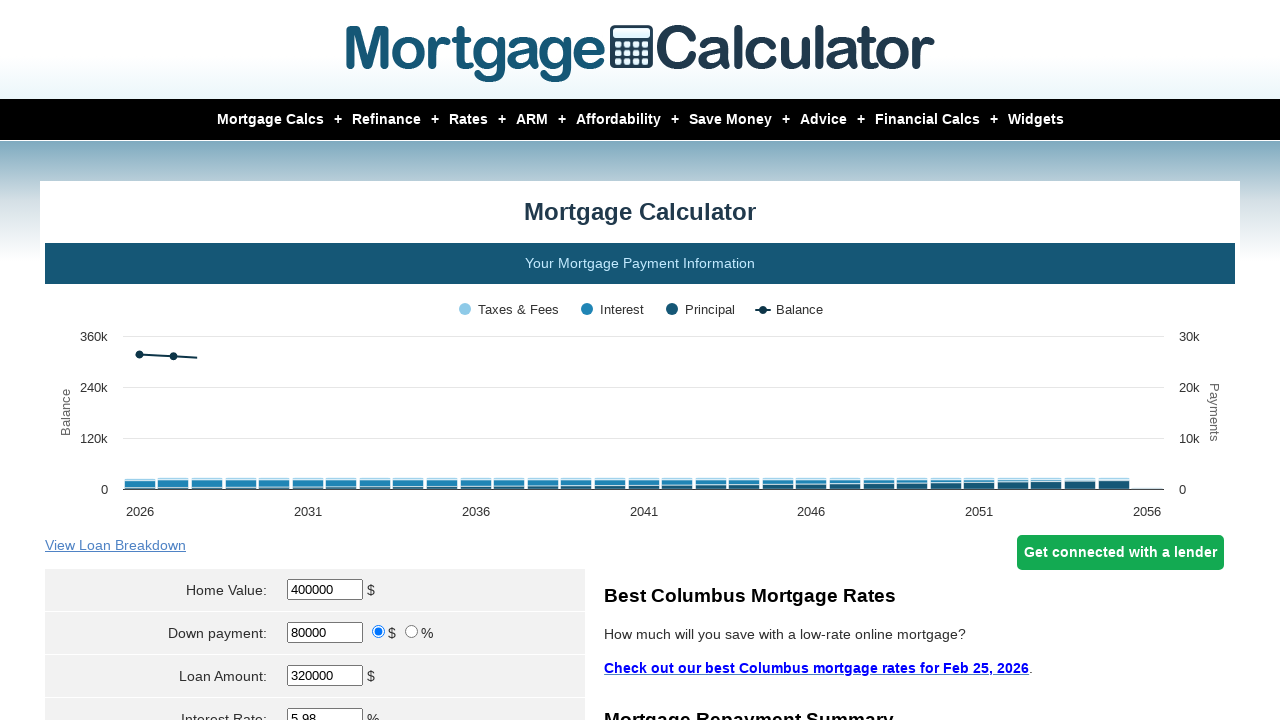

Scrolled down 450 pixels to view loan information section
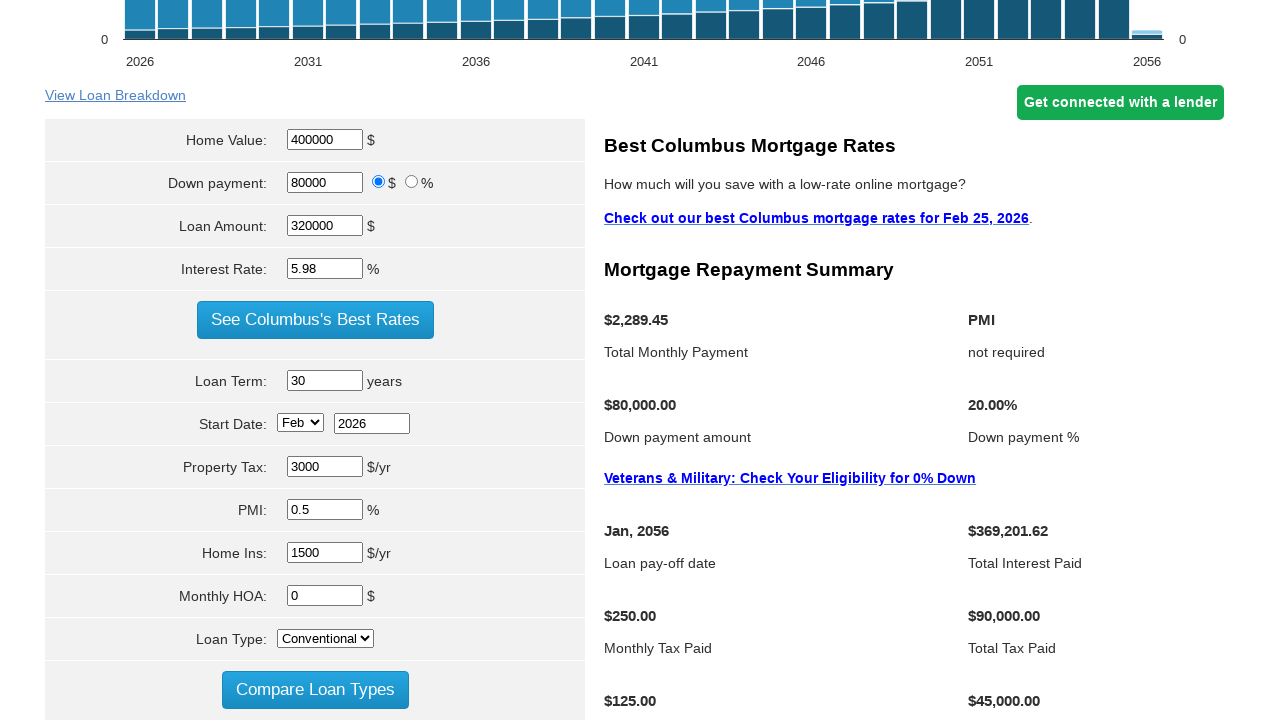

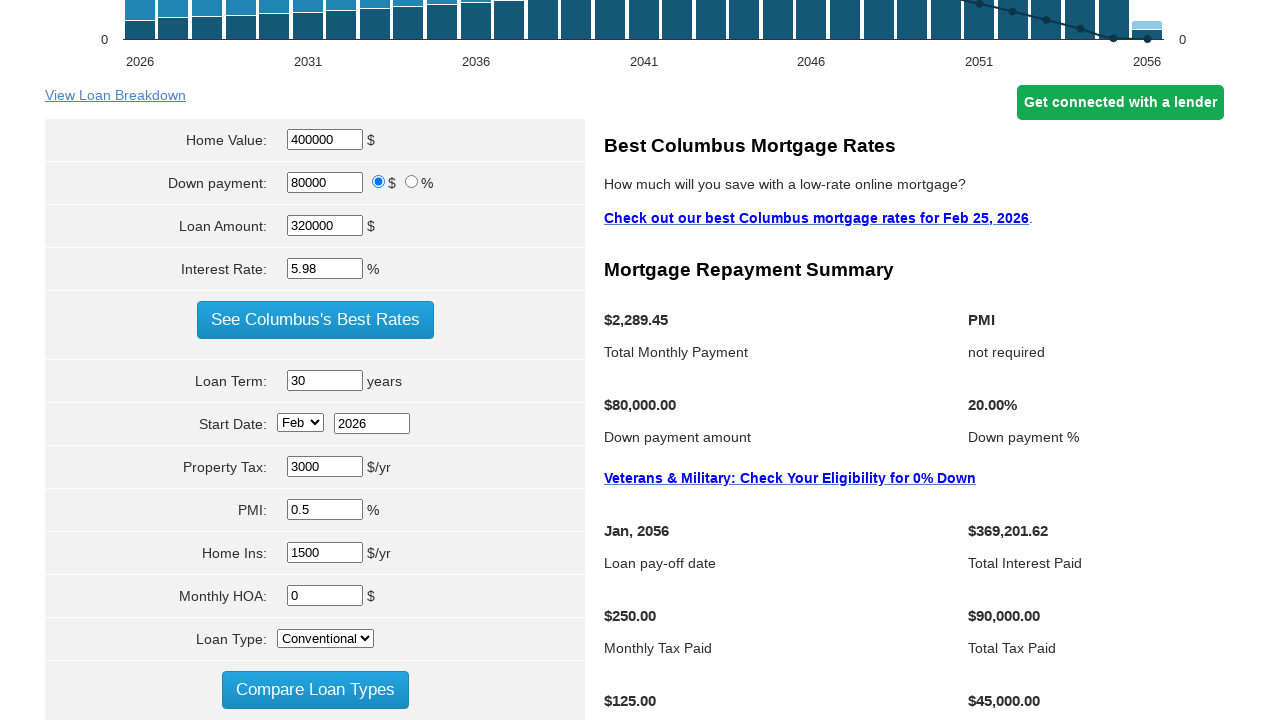